Tests sorting the Due column in ascending order using semantic class-based locators on table 2.

Starting URL: http://the-internet.herokuapp.com/tables

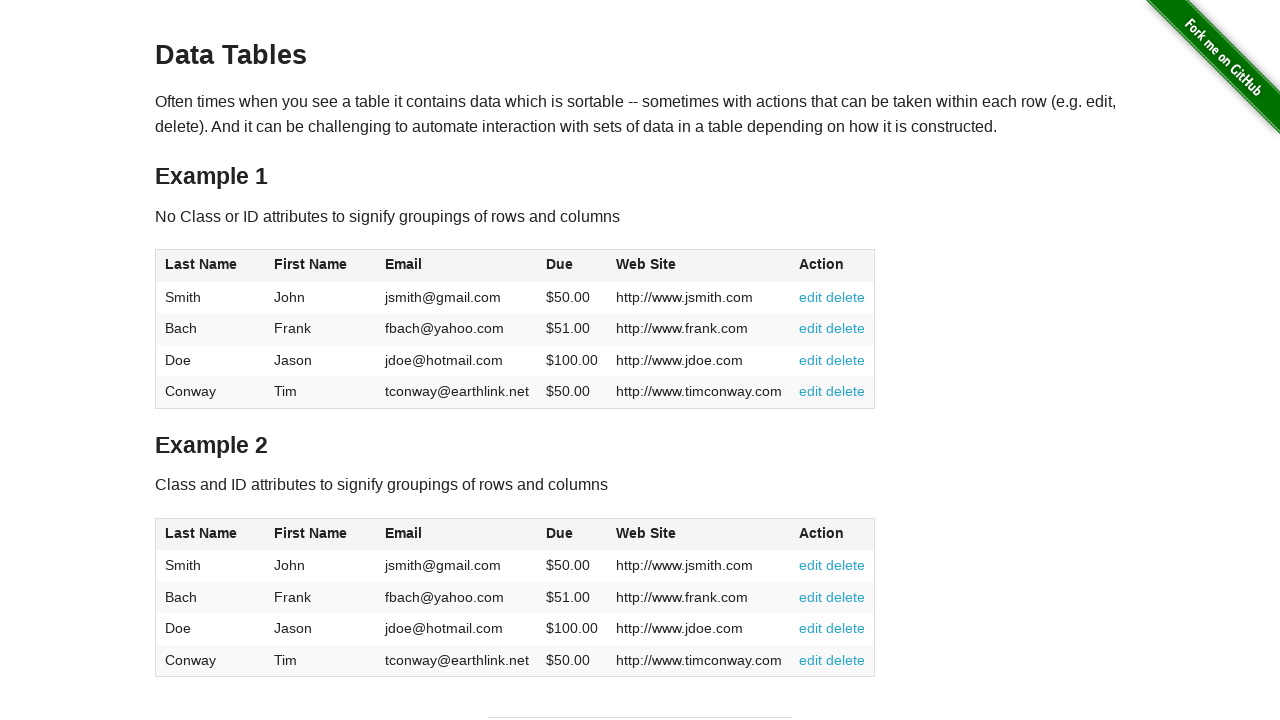

Clicked Due column header in table 2 to sort at (560, 533) on #table2 thead .dues
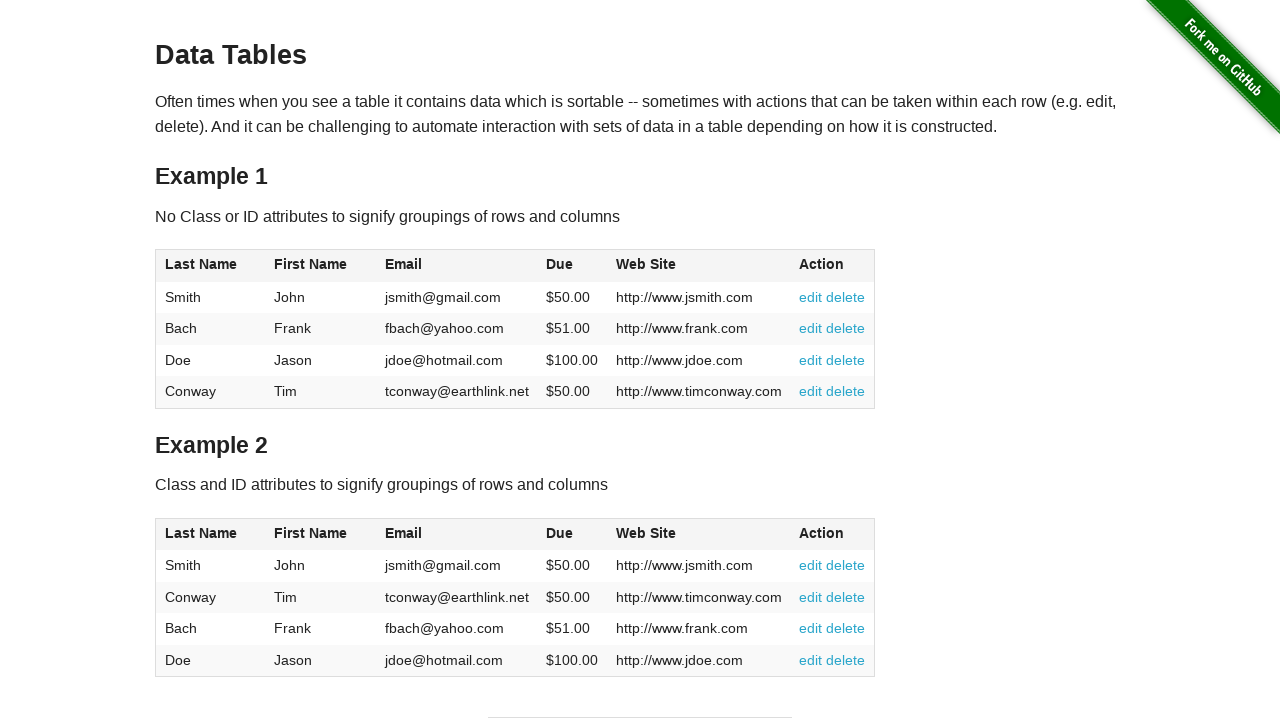

Due column cells loaded in table 2
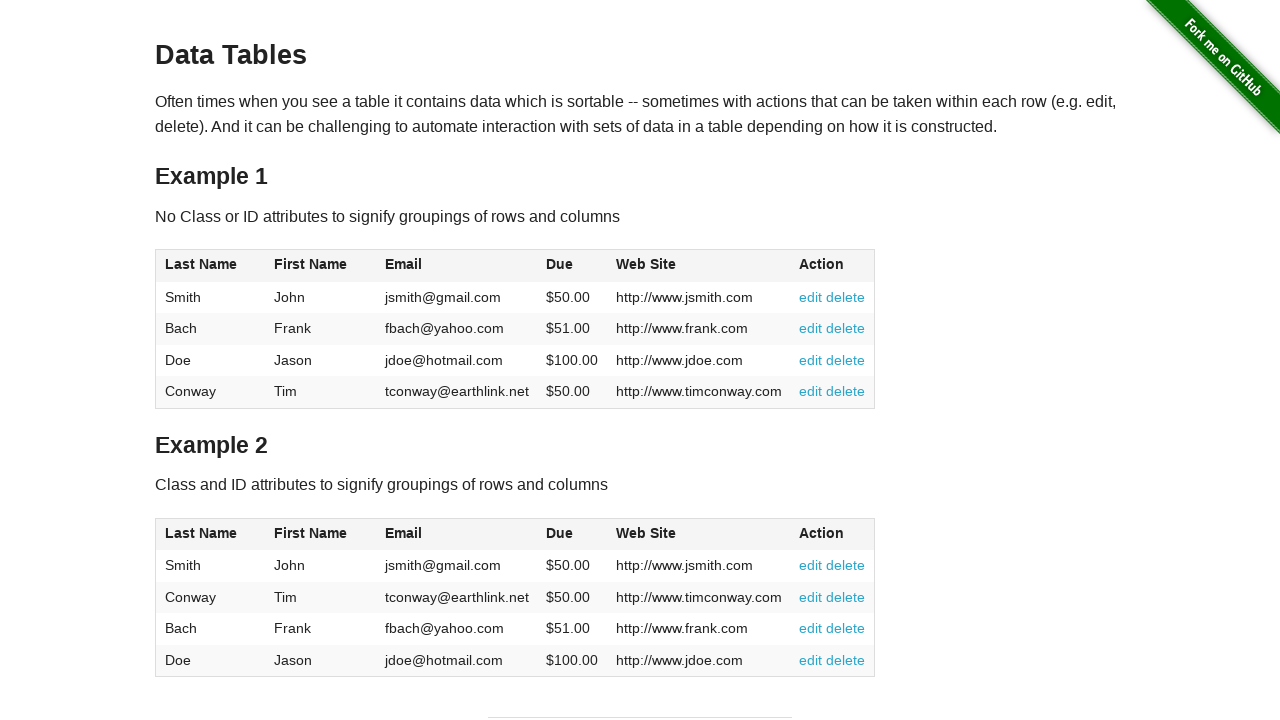

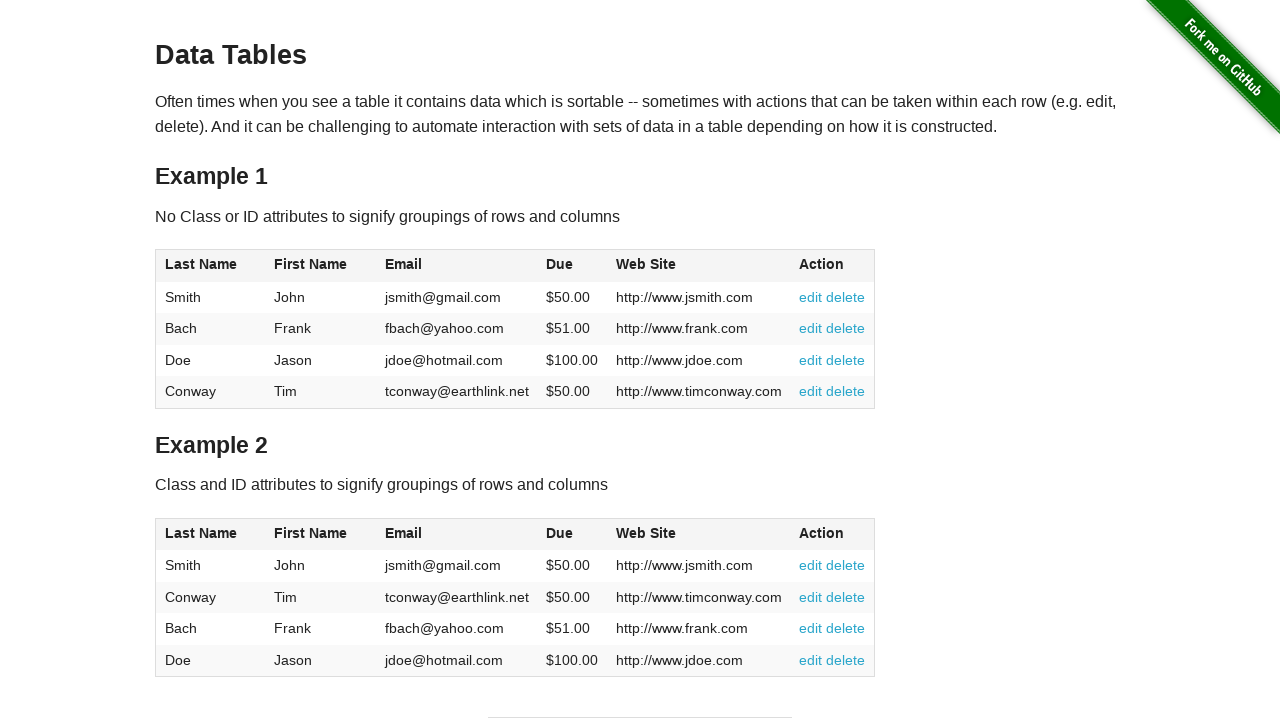